Tests basic form interactions on a demo page by clearing and filling a text input field, clicking a result button, and selecting a checkbox.

Starting URL: https://kristinek.github.io/site/examples/actions

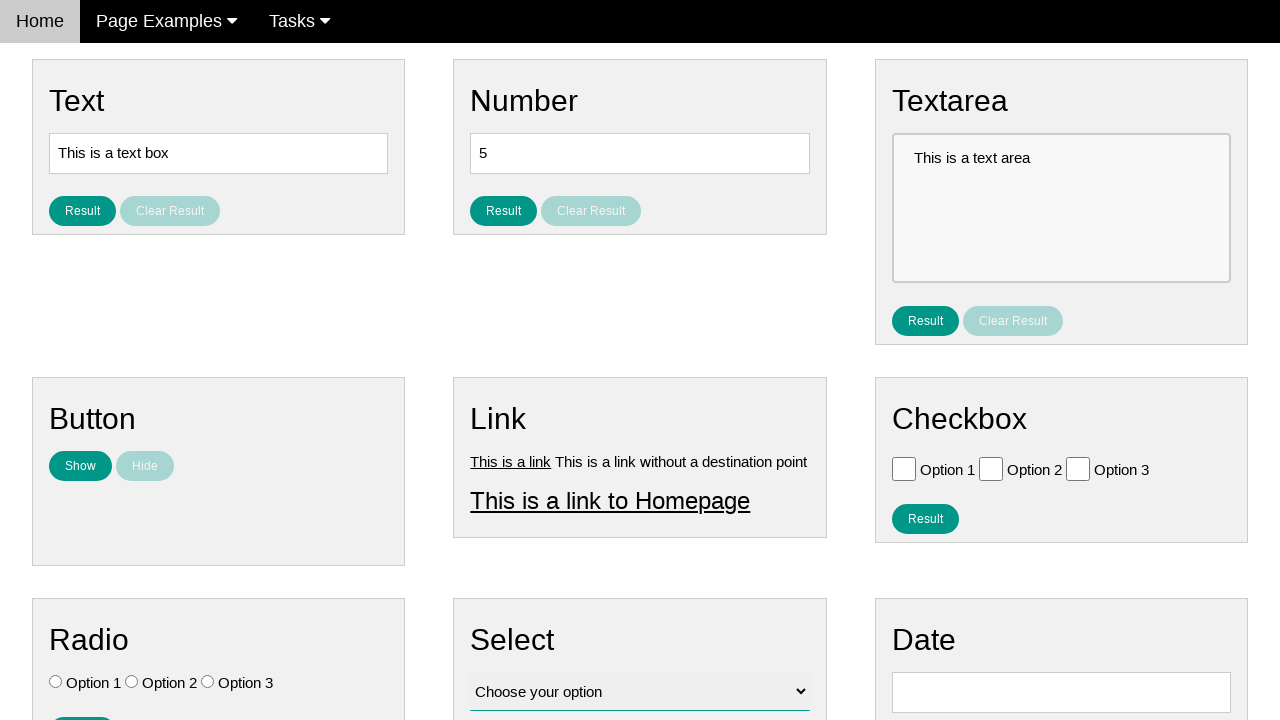

Cleared the text input field on #text
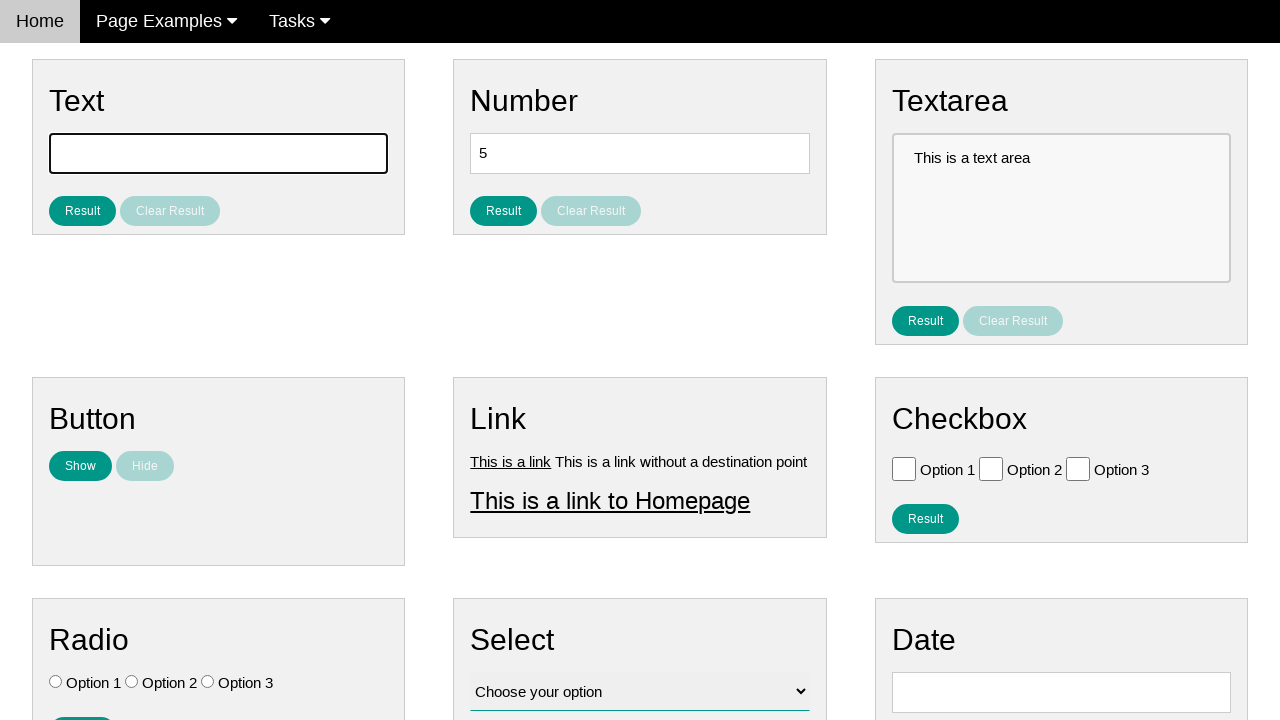

Filled text input field with 'Hello, World!' on #text
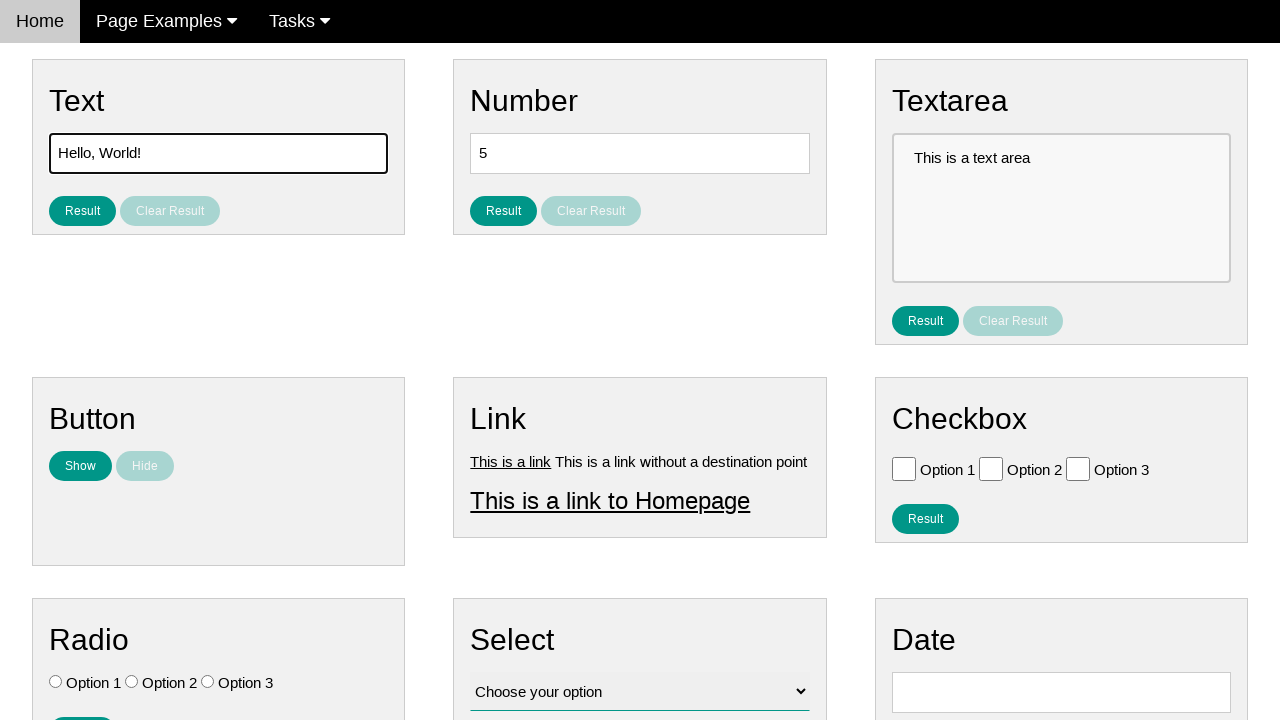

Clicked the result button at (82, 211) on #result_button_text
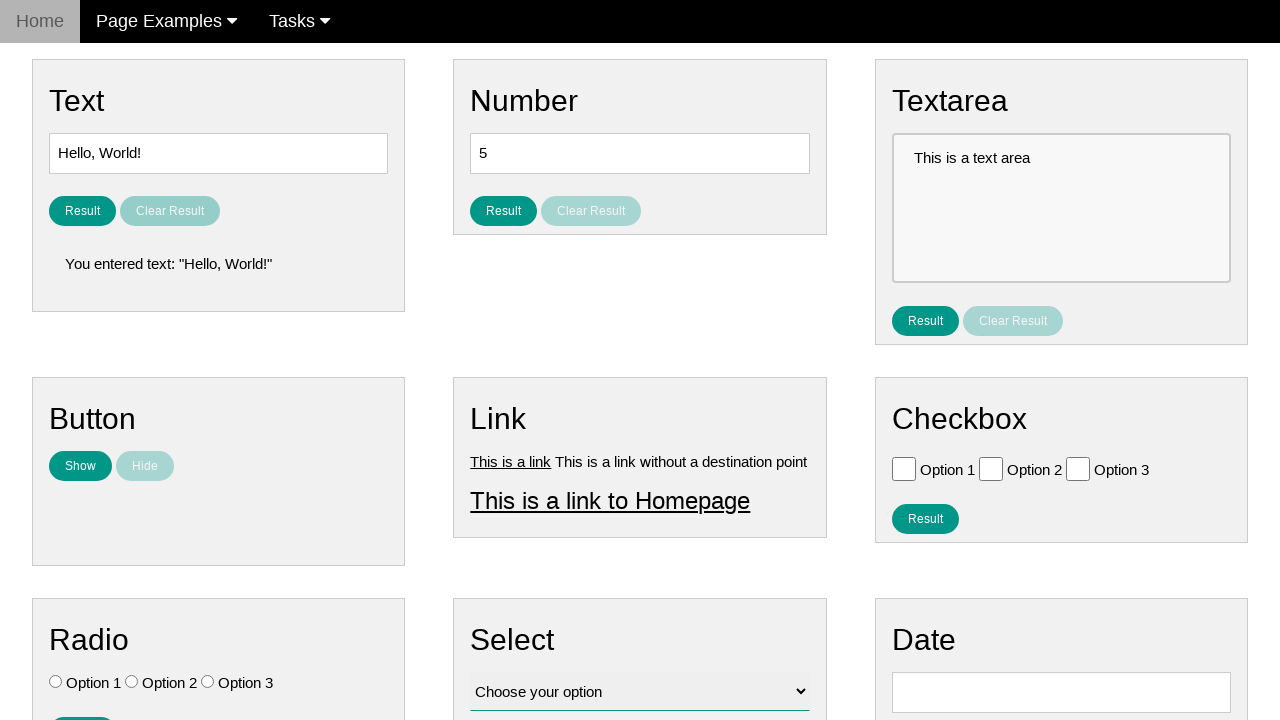

Clicked the checkbox at (904, 468) on #vfb-6-0
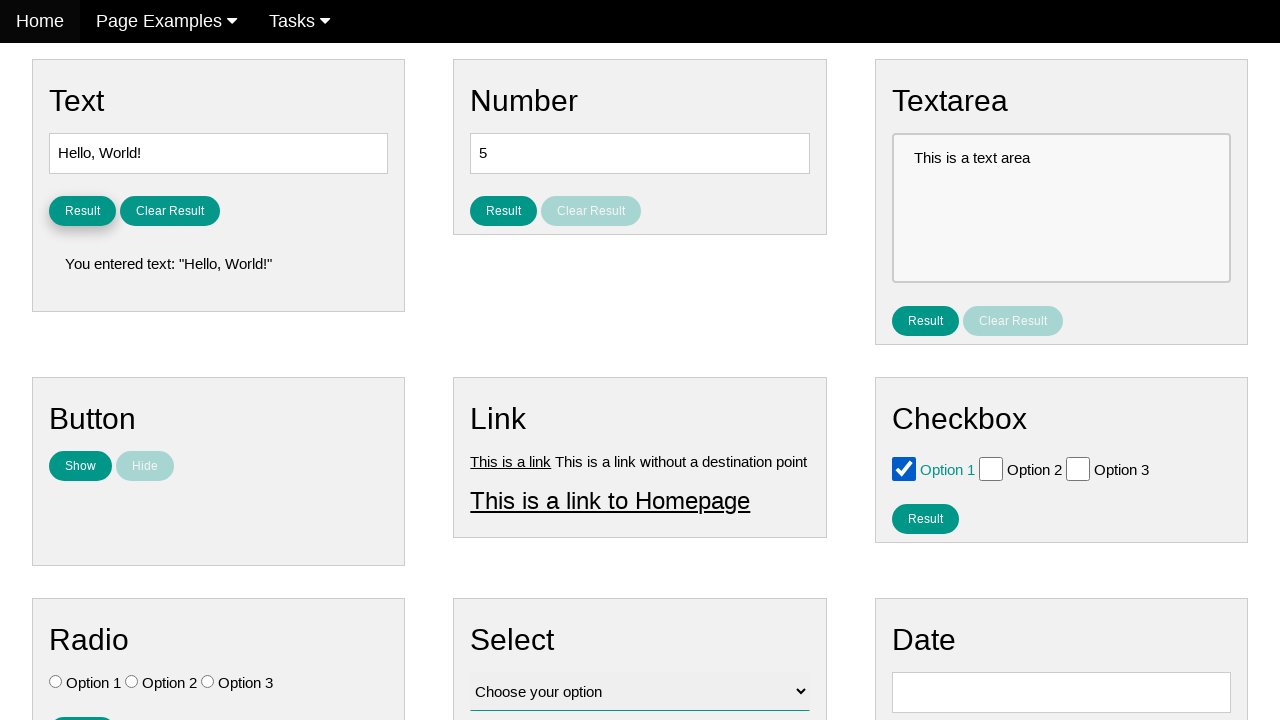

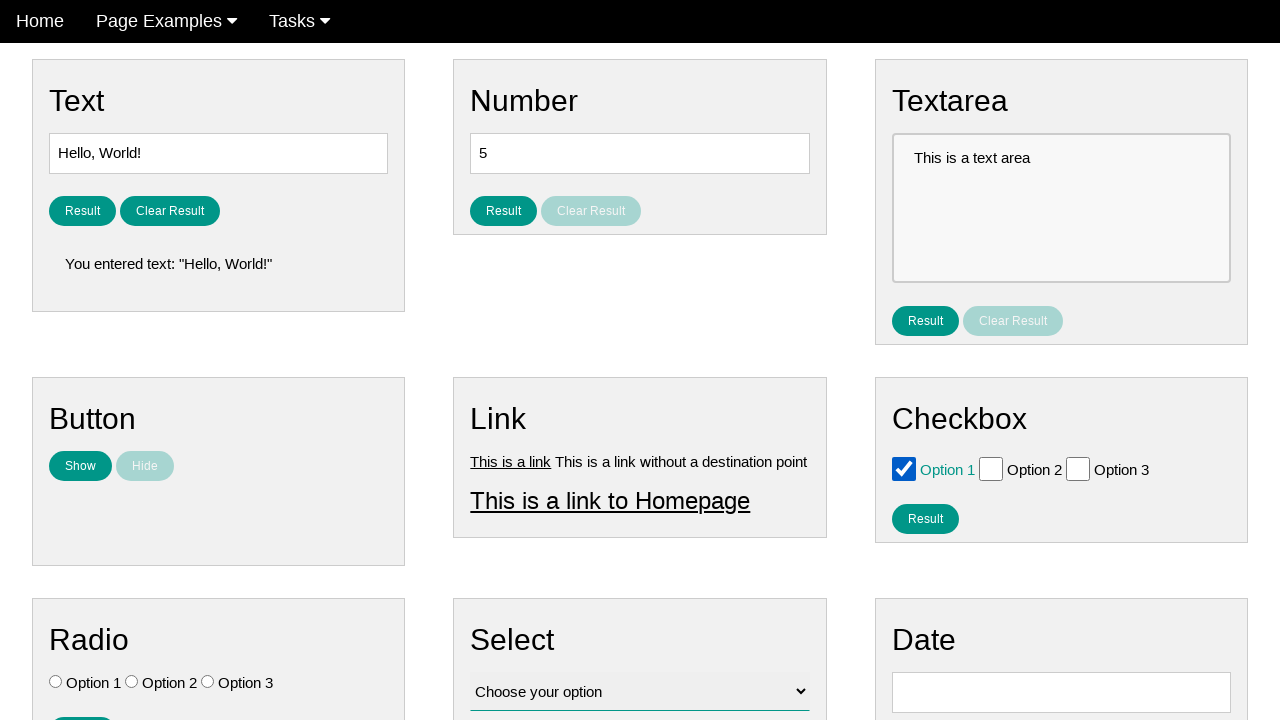